Tests file upload functionality by selecting a file and clicking the upload submit button on a public test website

Starting URL: http://the-internet.herokuapp.com/upload

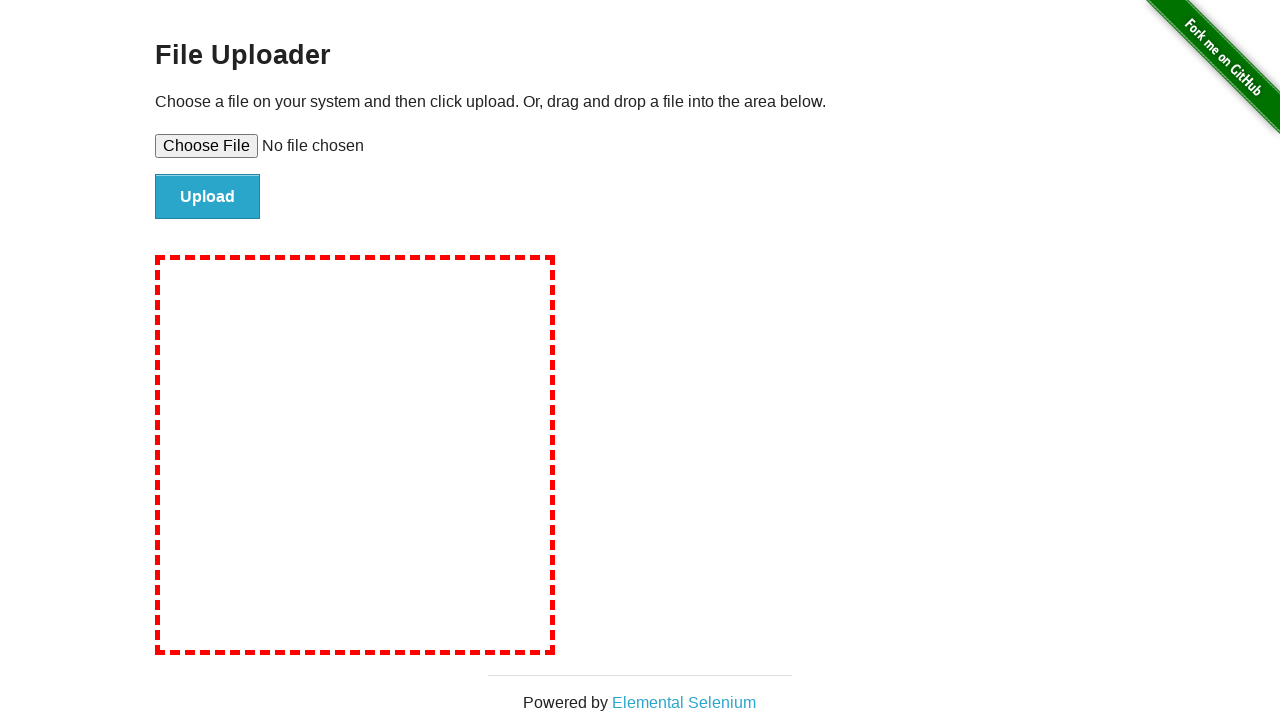

Created temporary test file for upload
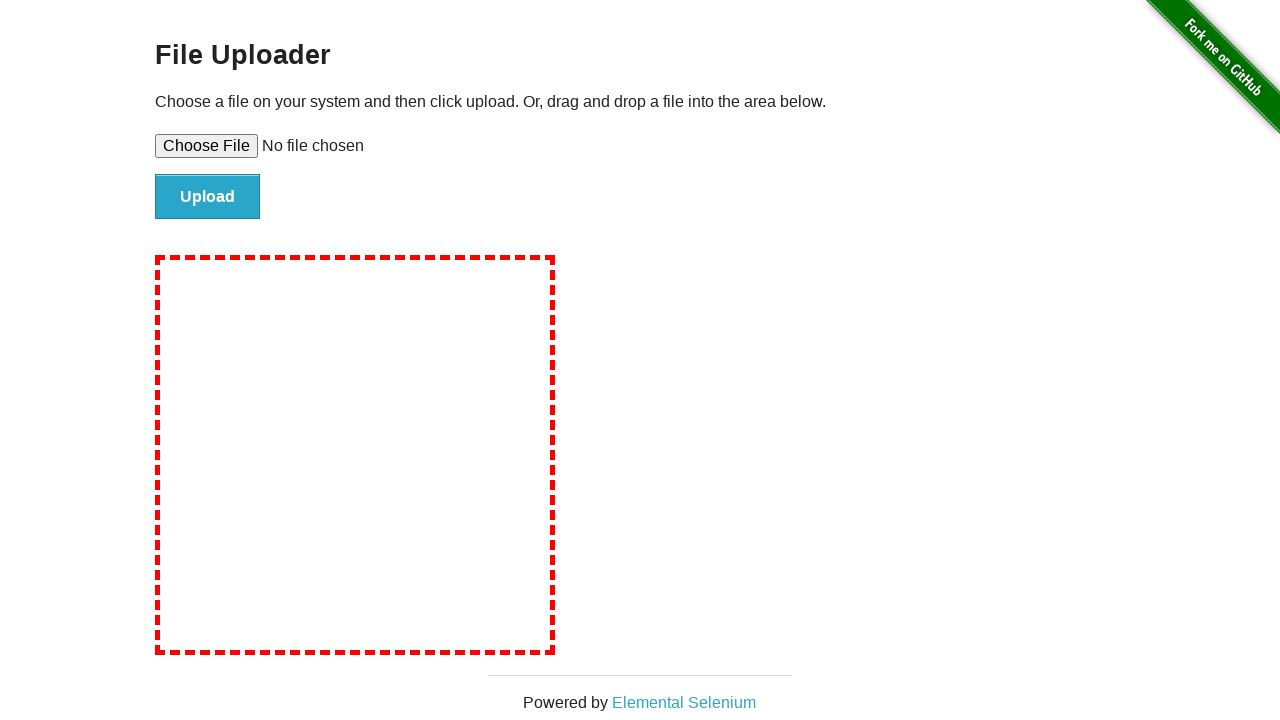

Selected test file in file upload input
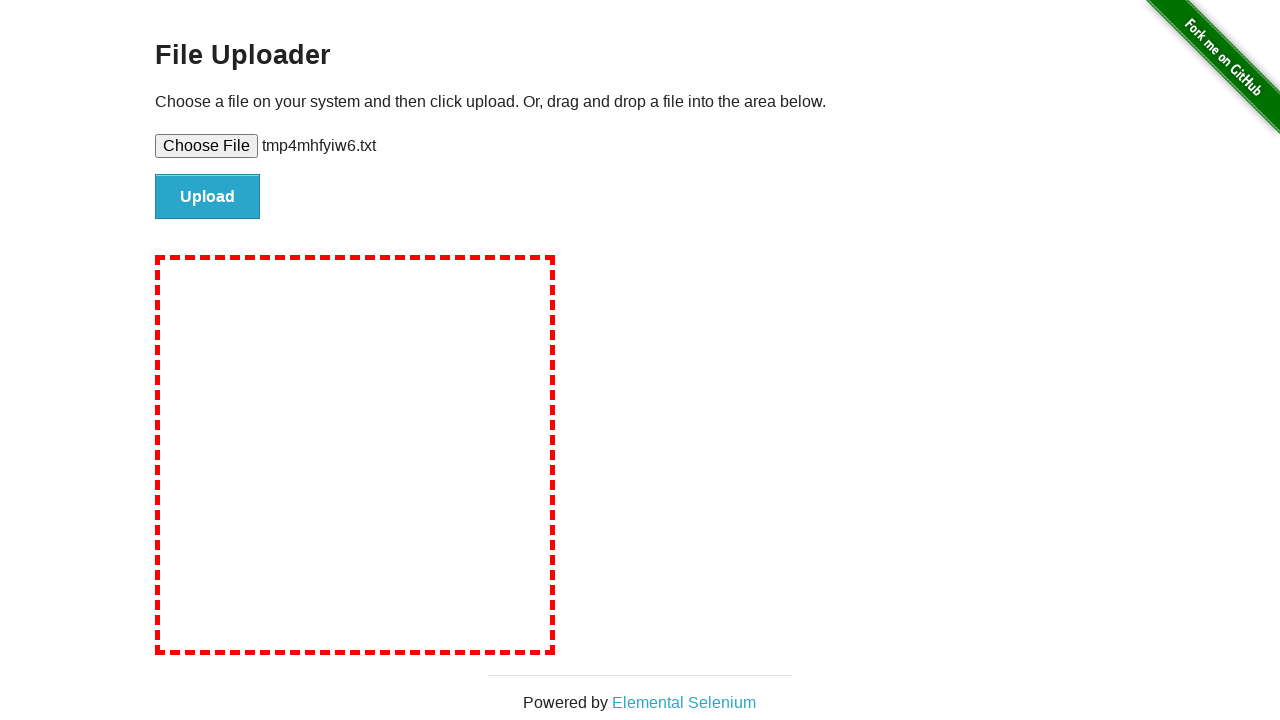

Clicked upload submit button at (208, 197) on #file-submit
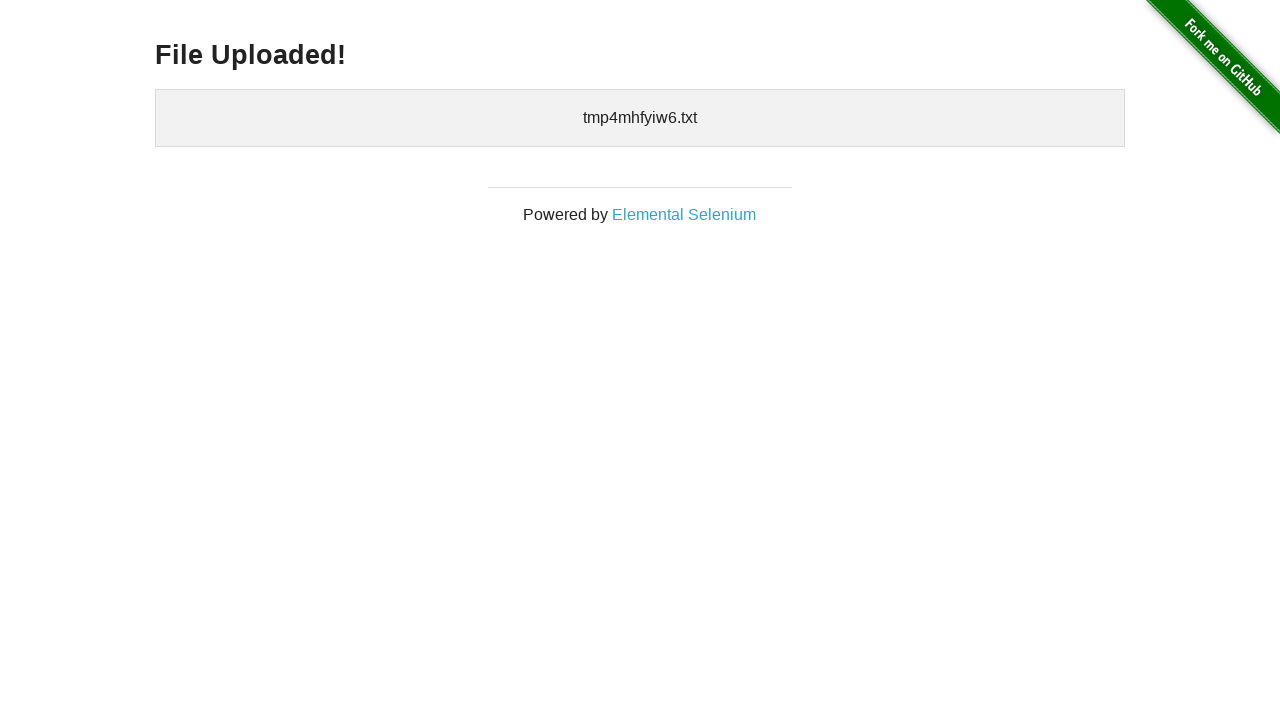

Upload confirmation section loaded
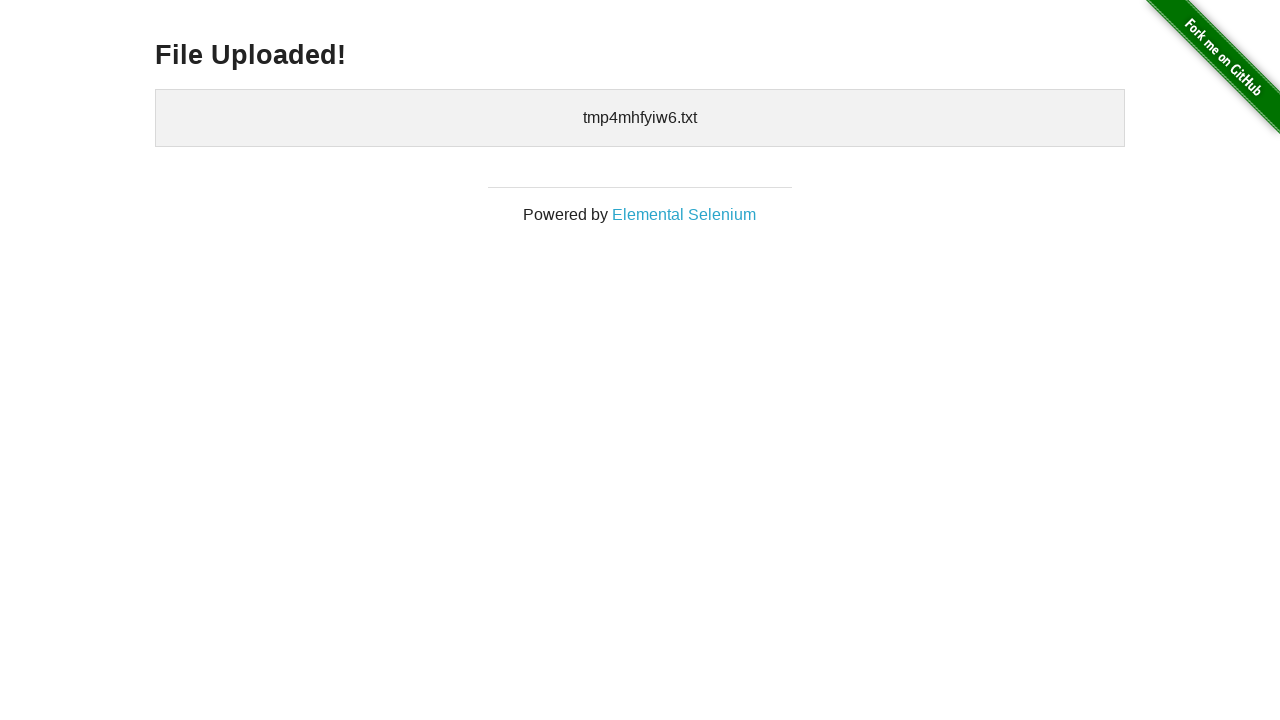

Cleaned up temporary test file
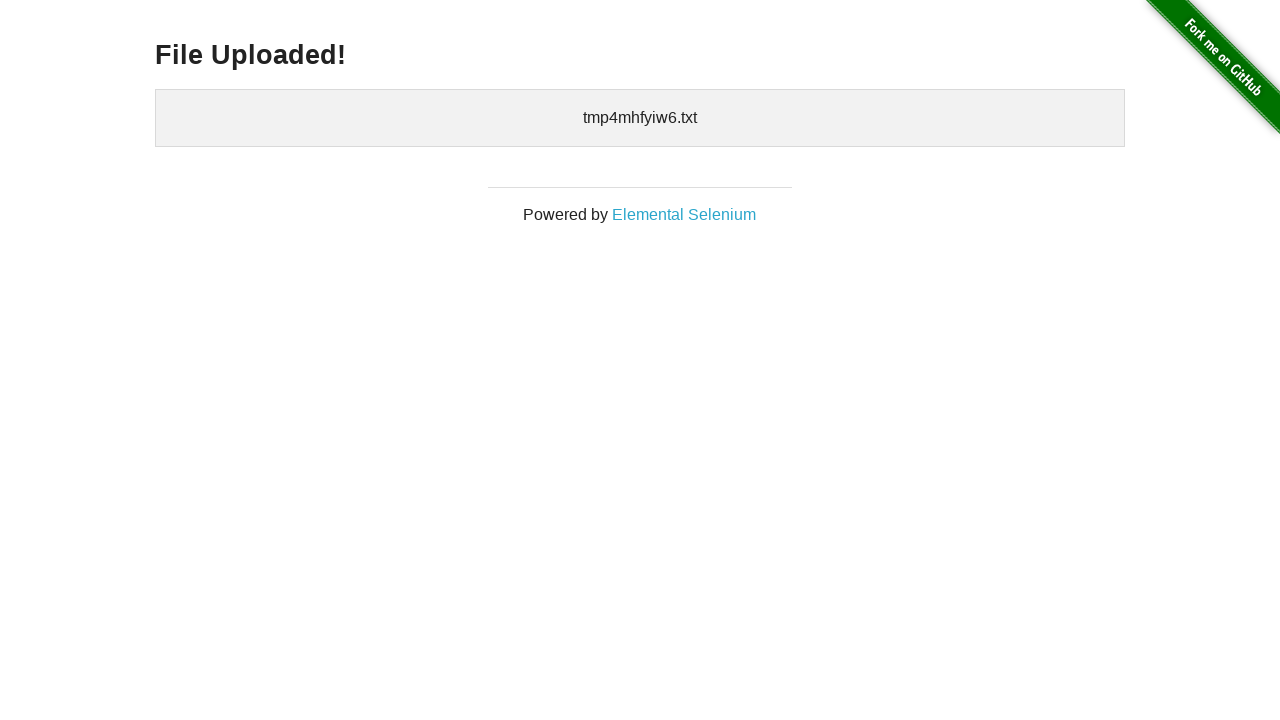

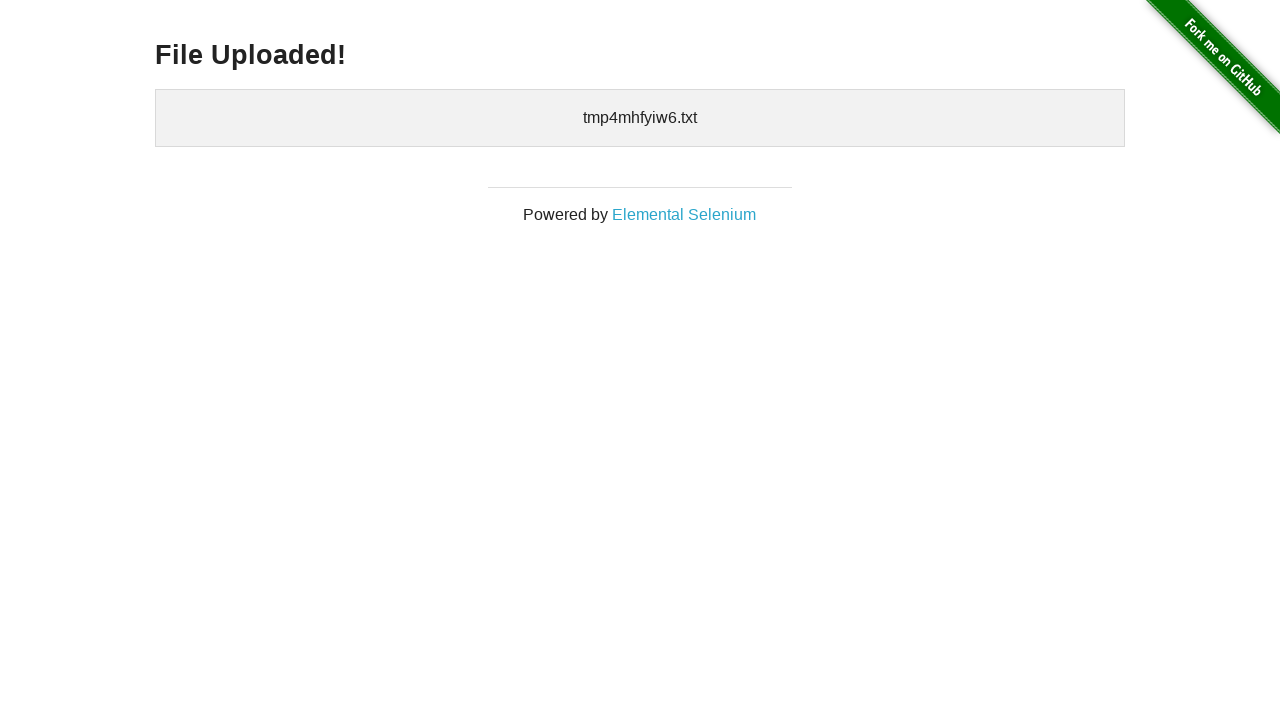